Automates a complete registration form by filling personal information (first name, last name, address), contact details (email, phone), selecting gender via radio button, checking hobby checkboxes, selecting options from multiple dropdowns (skills, year, month, day), entering password fields, and submitting the form.

Starting URL: https://demo.automationtesting.in/Register.html

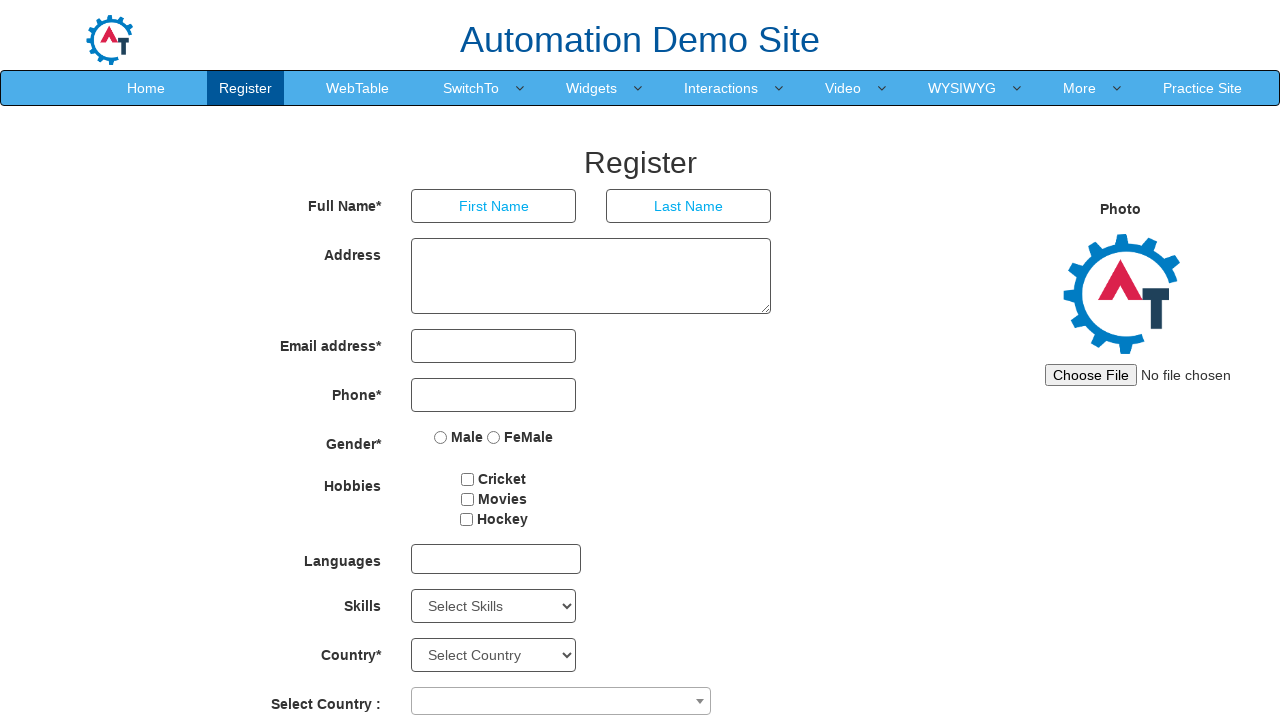

Filled first name field with 'Marcus' on input[ng-model='FirstName']
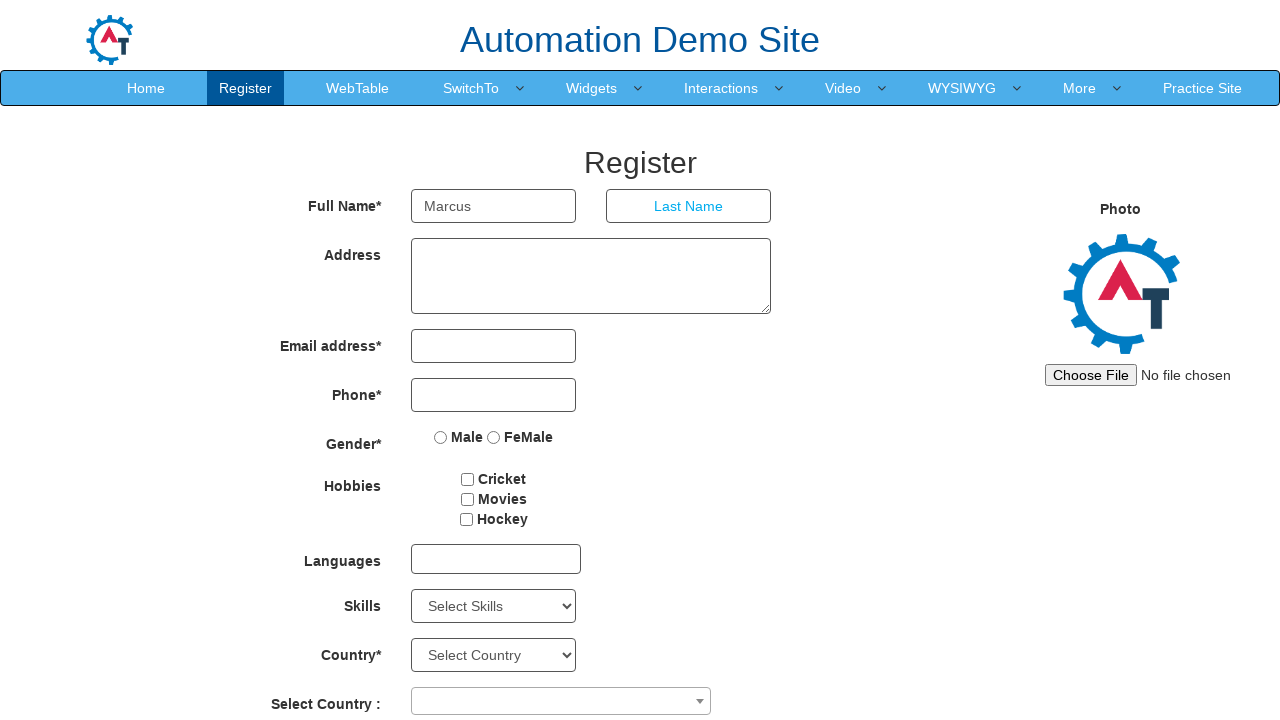

Filled last name field with 'Thompson' on input[ng-model='LastName']
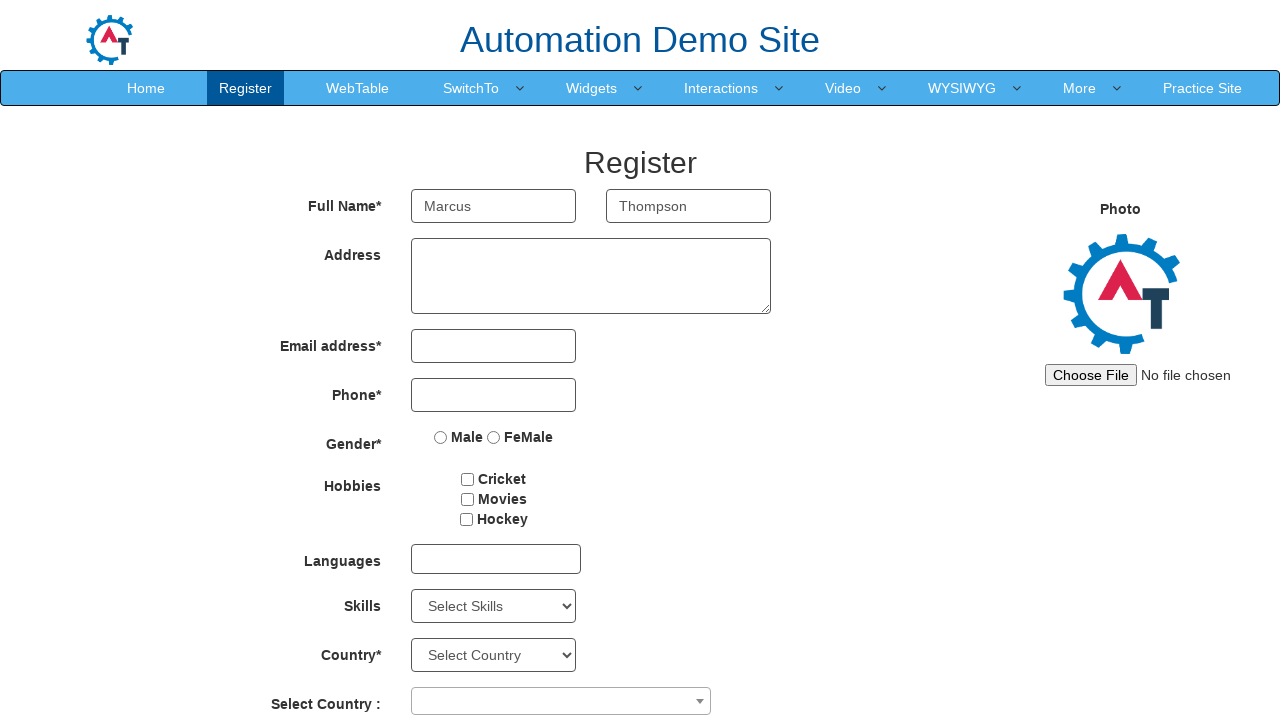

Filled address field with 'San Francisco' on textarea[ng-model='Adress']
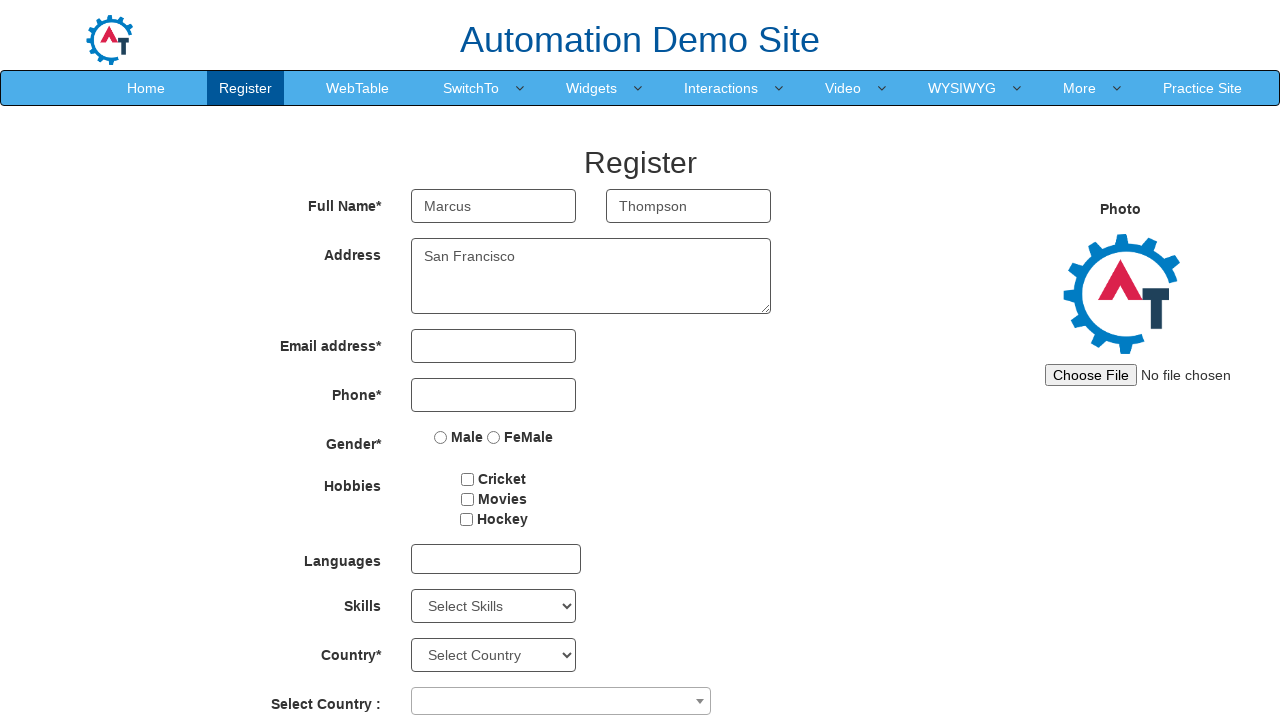

Filled email field with 'marcus.thompson@example.com' on #eid input
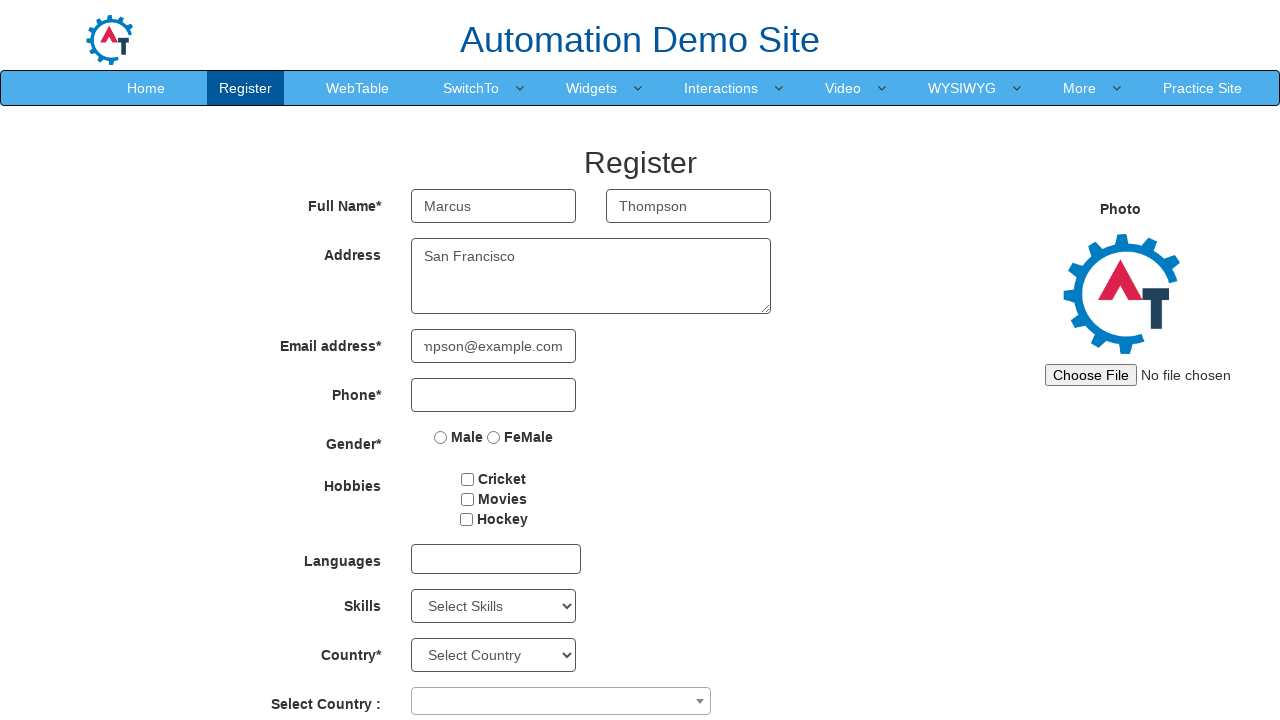

Filled phone field with '4155551234' on input[ng-model='Phone']
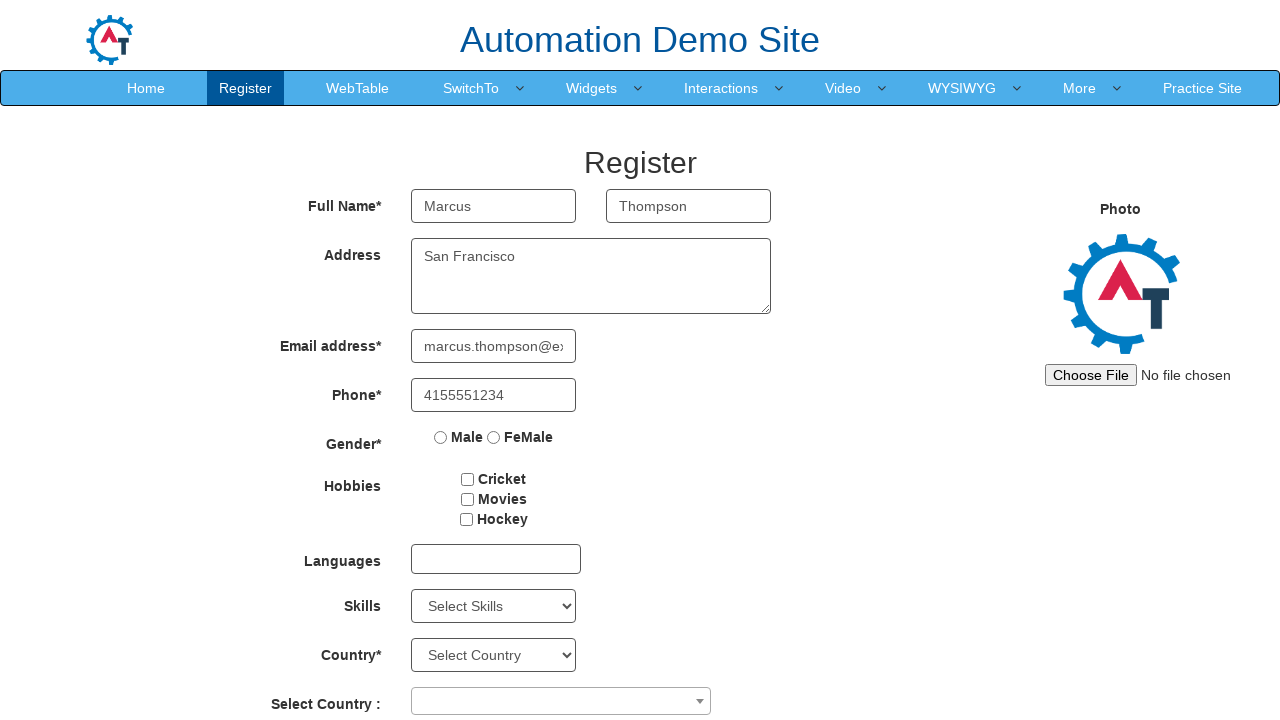

Selected 'Male' gender radio button at (441, 437) on input[value='Male']
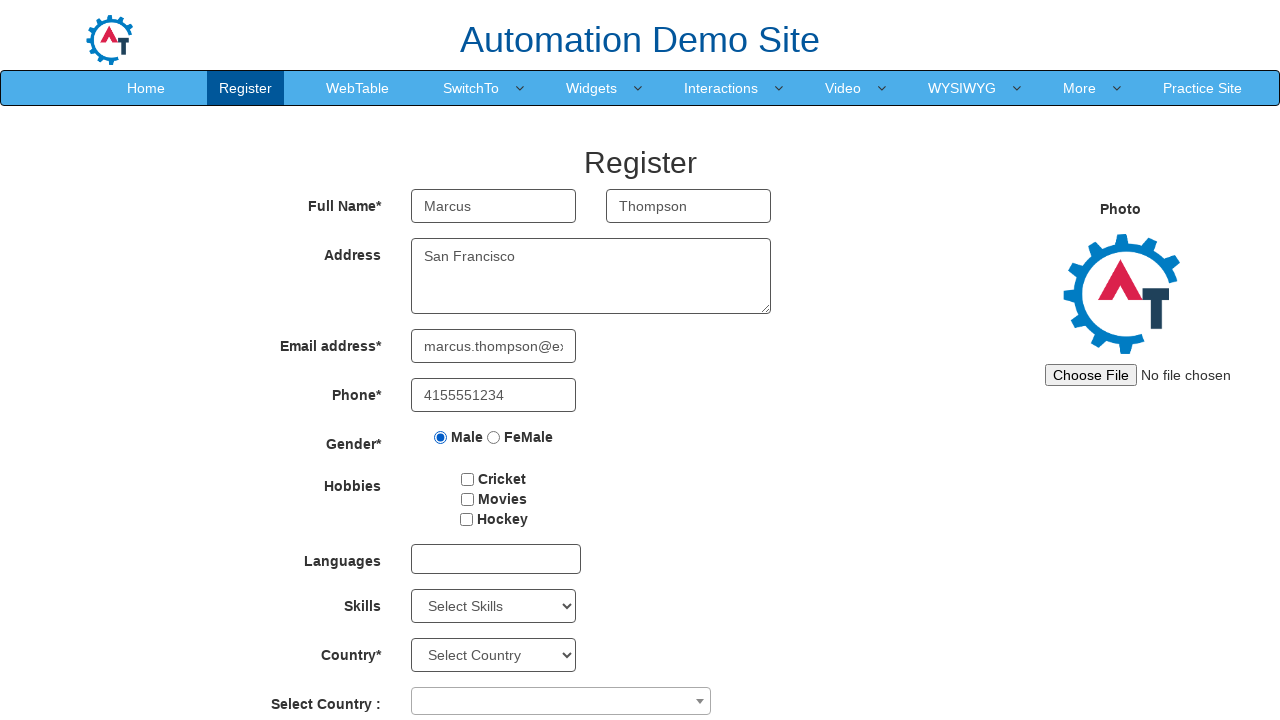

Checked first hobby checkbox at (468, 479) on #checkbox1
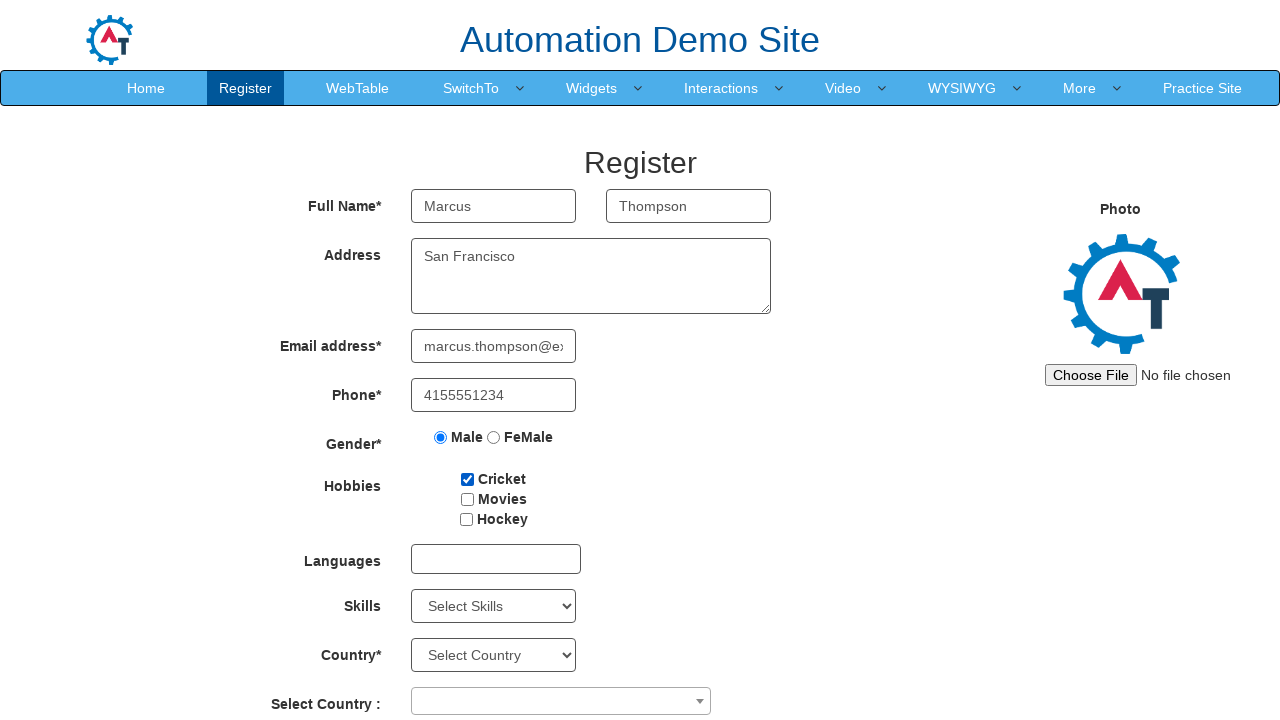

Checked second hobby checkbox at (467, 499) on #checkbox2
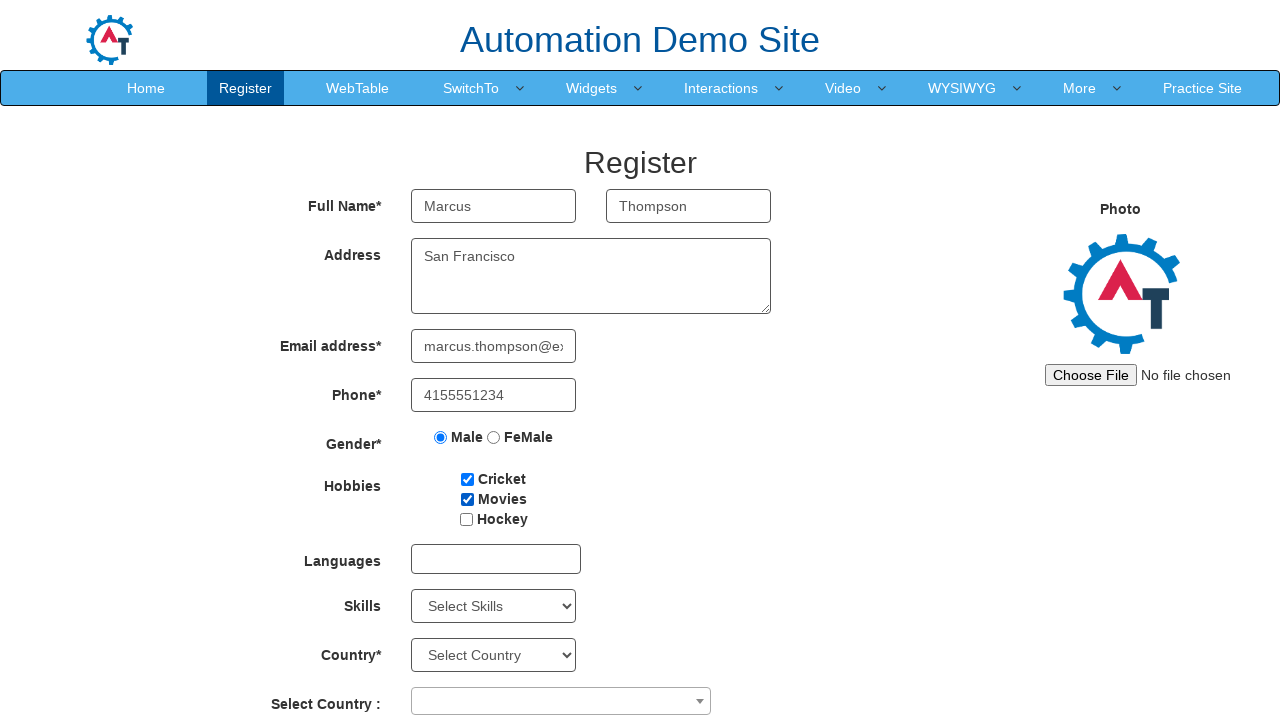

Selected 'Java' from skills dropdown on #Skills
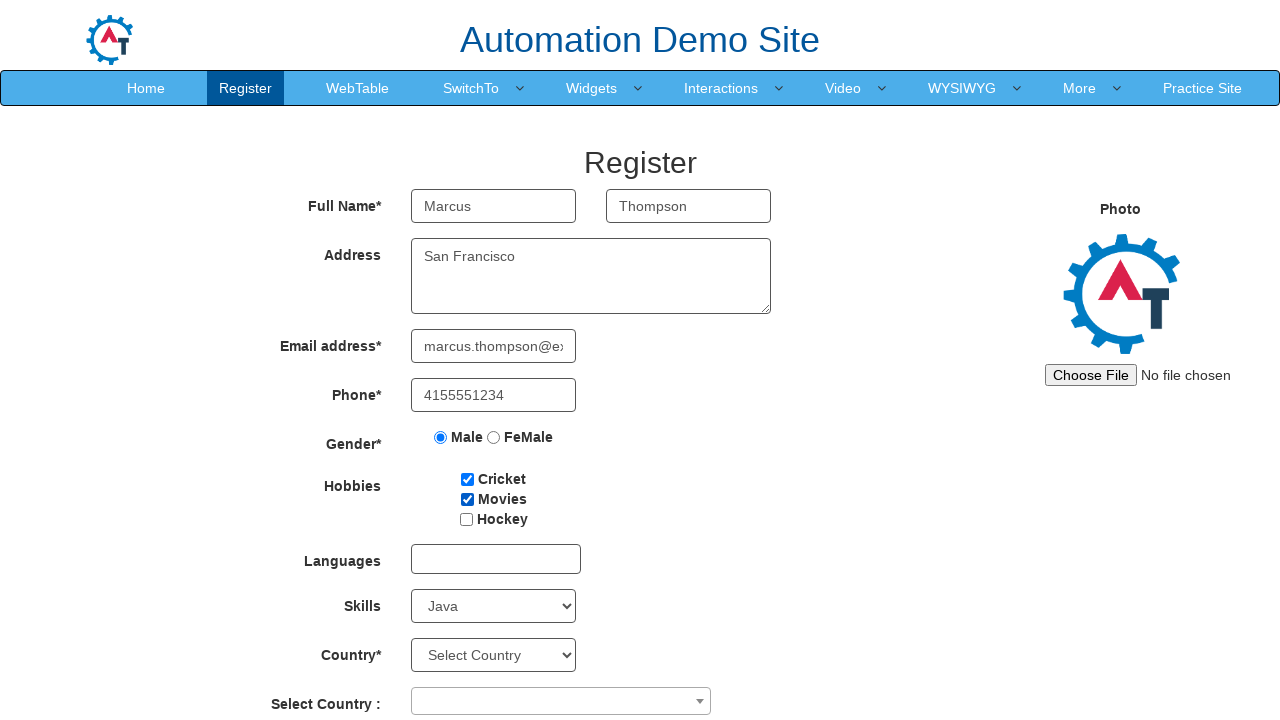

Selected '2010' from year dropdown on #yearbox
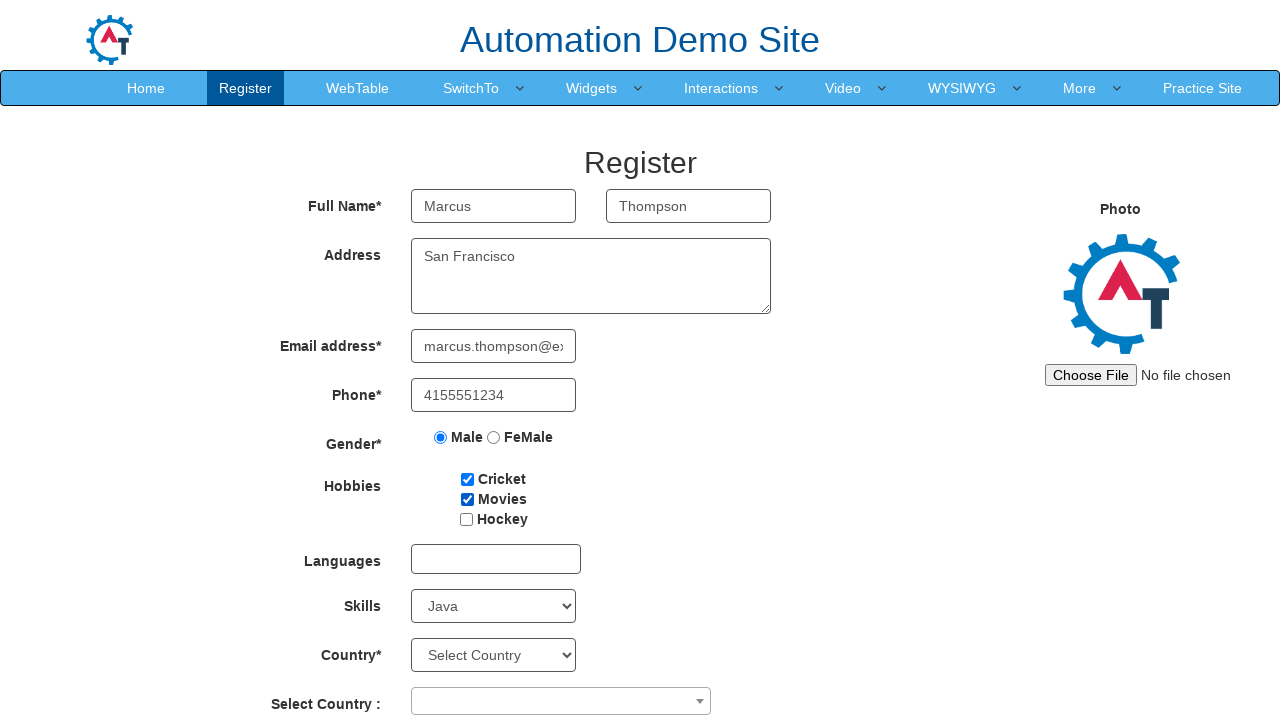

Selected 'April' from month dropdown on select[ng-model='monthbox']
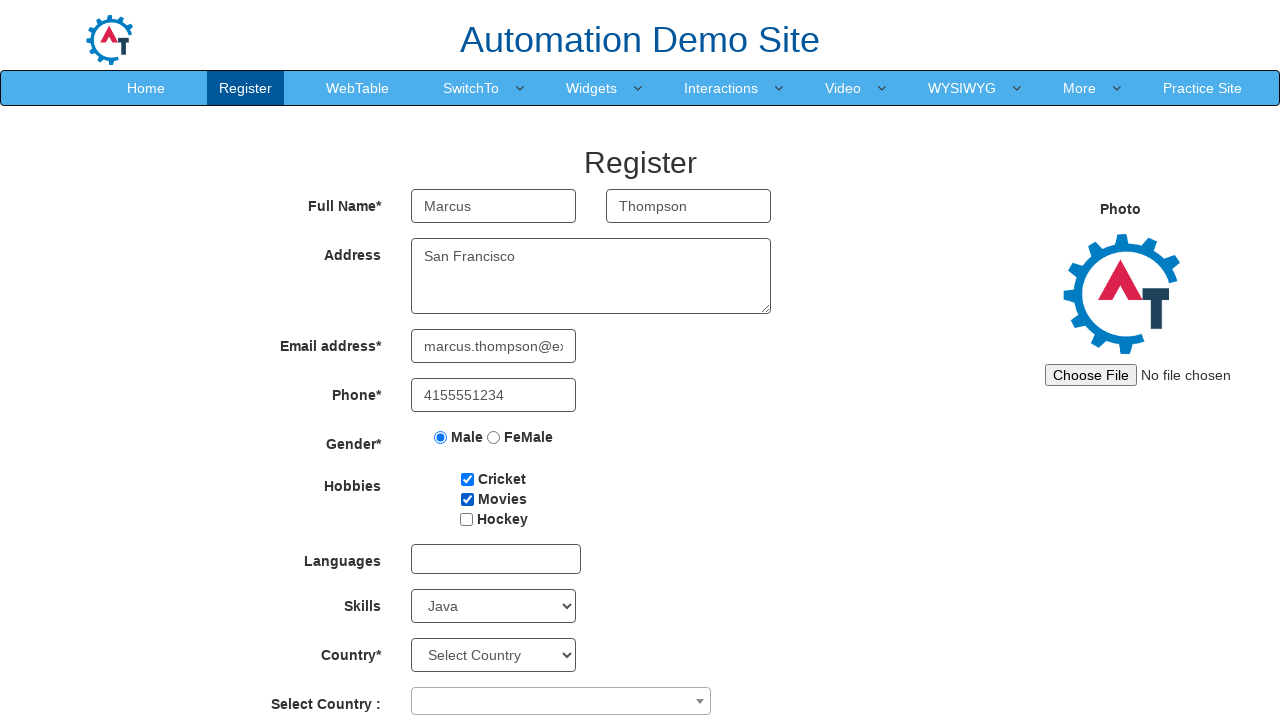

Selected '20' from day dropdown on #daybox
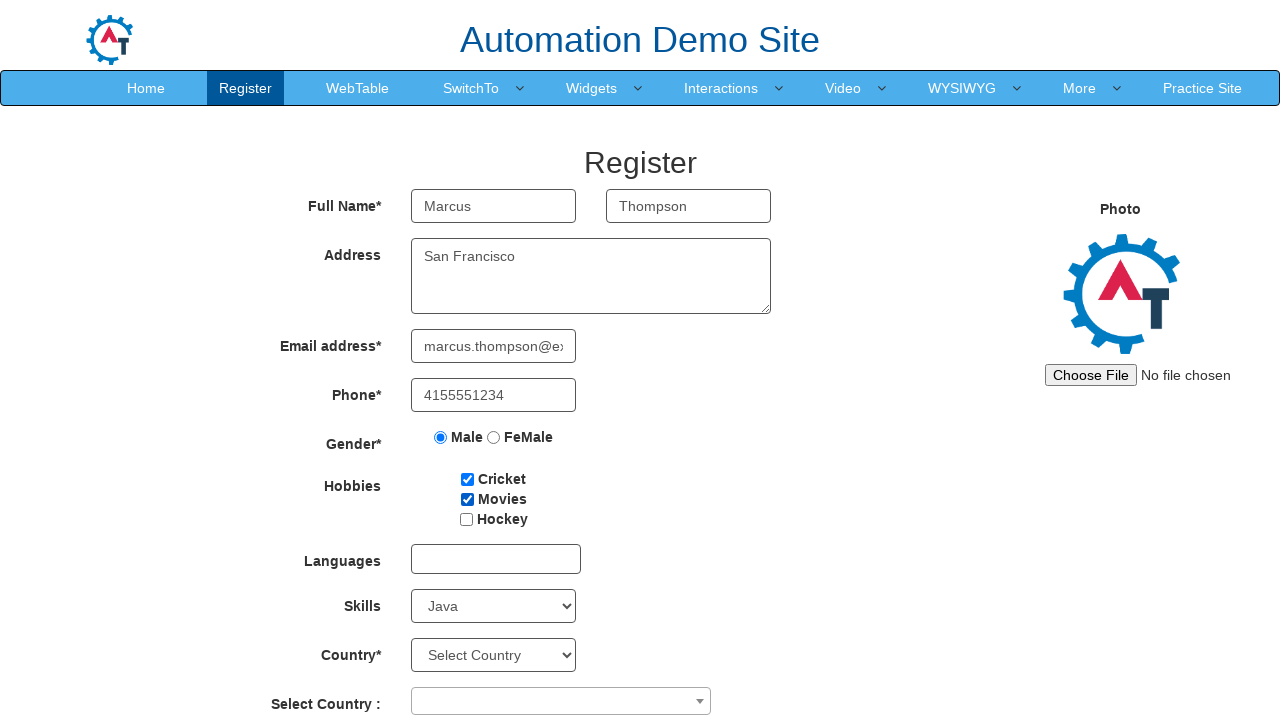

Filled first password field on #firstpassword
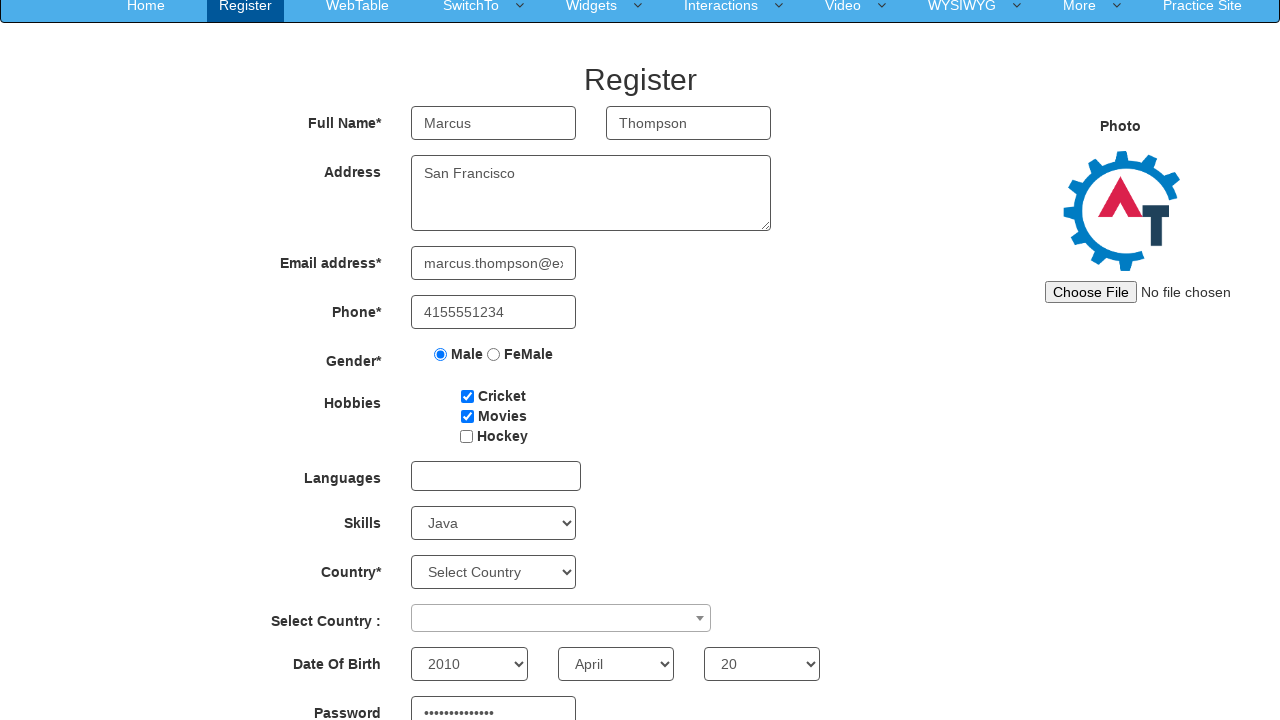

Filled second password field (confirm password) on #secondpassword
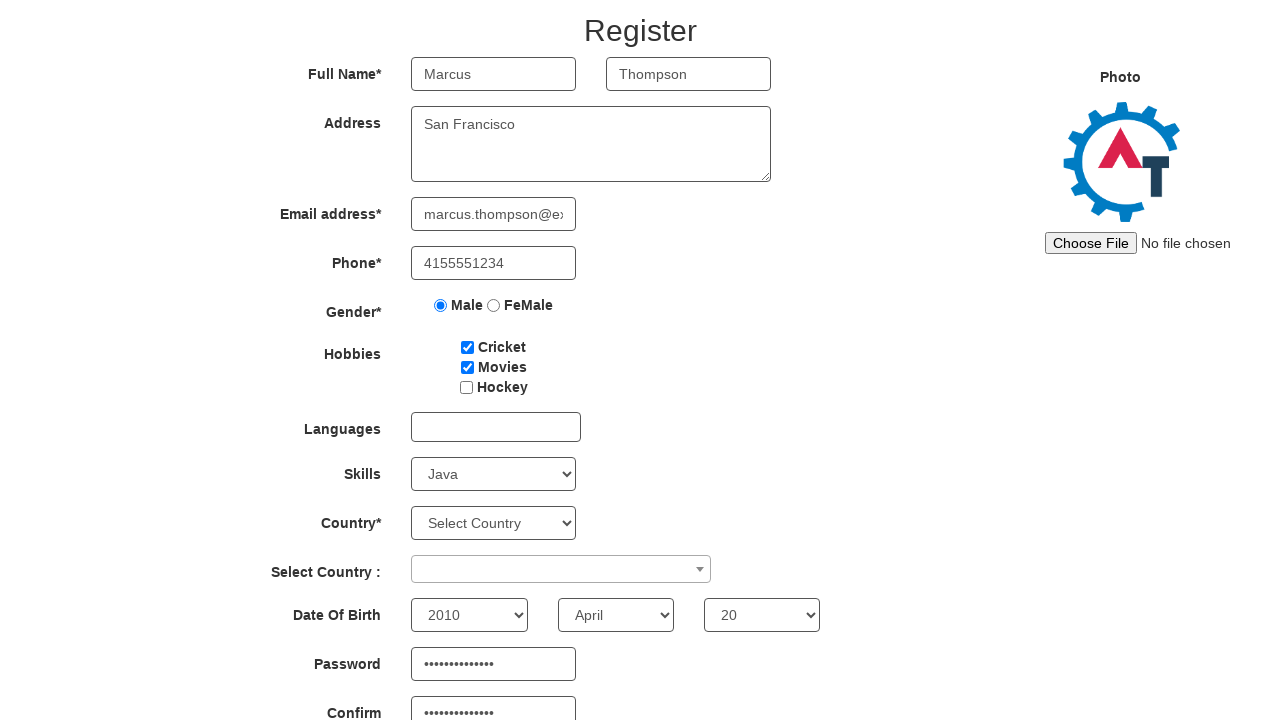

Clicked submit button to register at (572, 623) on #submitbtn
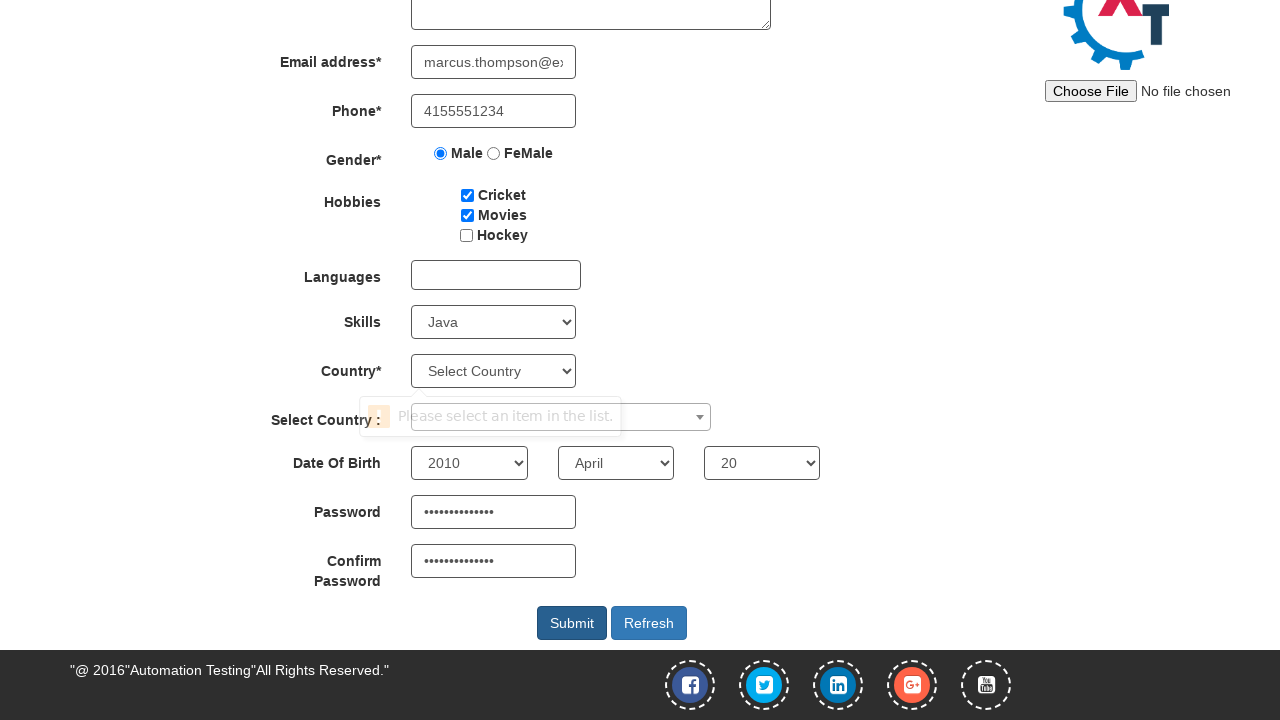

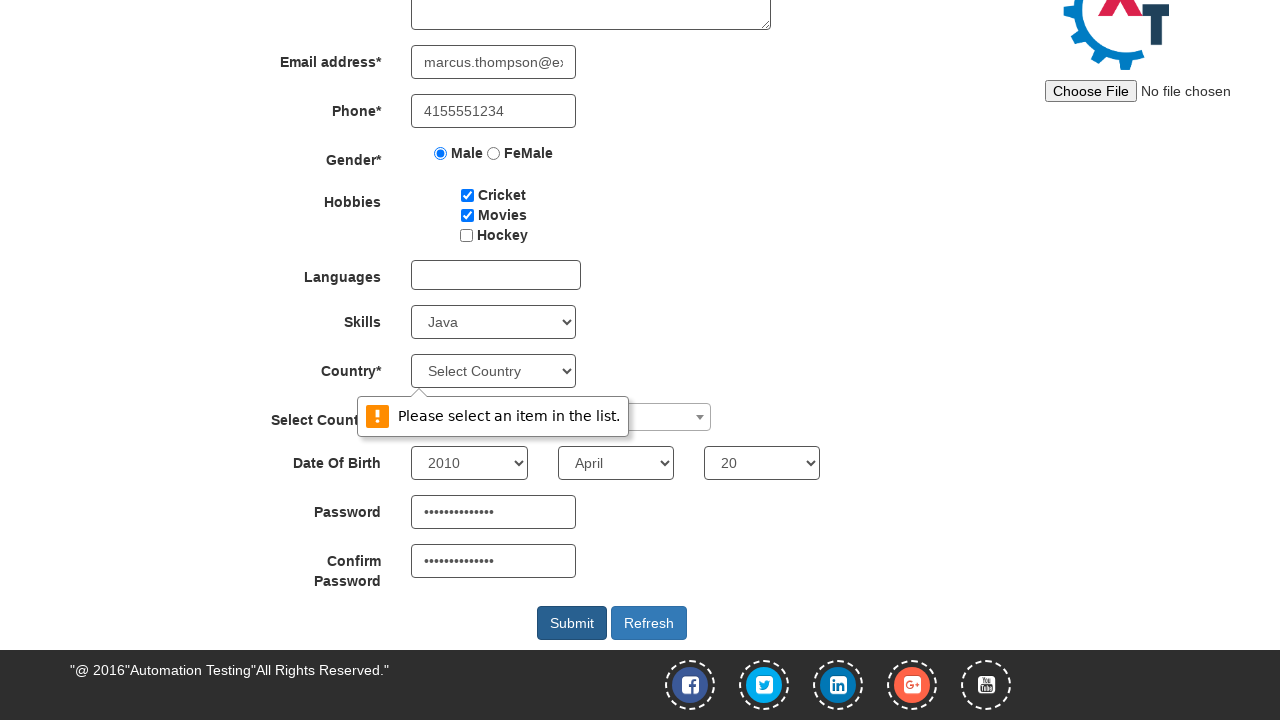